Navigates to the China Daily language learning website and retrieves the page title

Starting URL: https://language.chinadaily.com.cn/

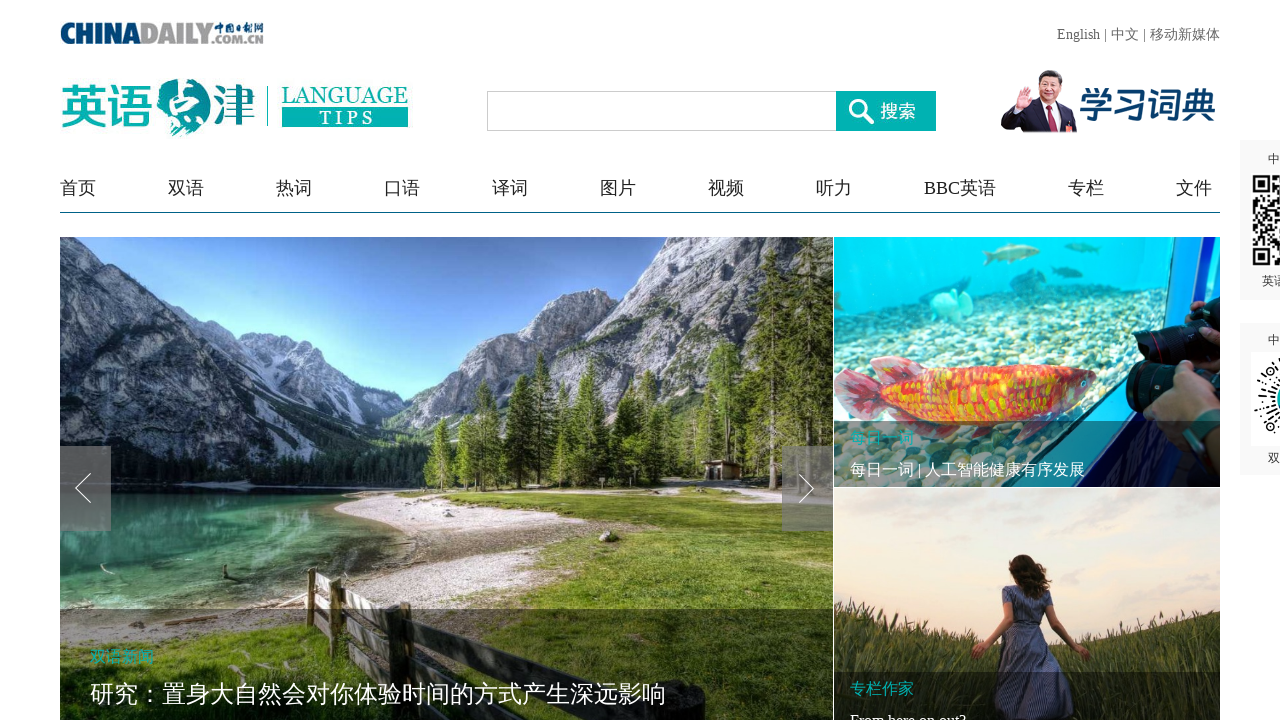

Waited for page to reach domcontentloaded state
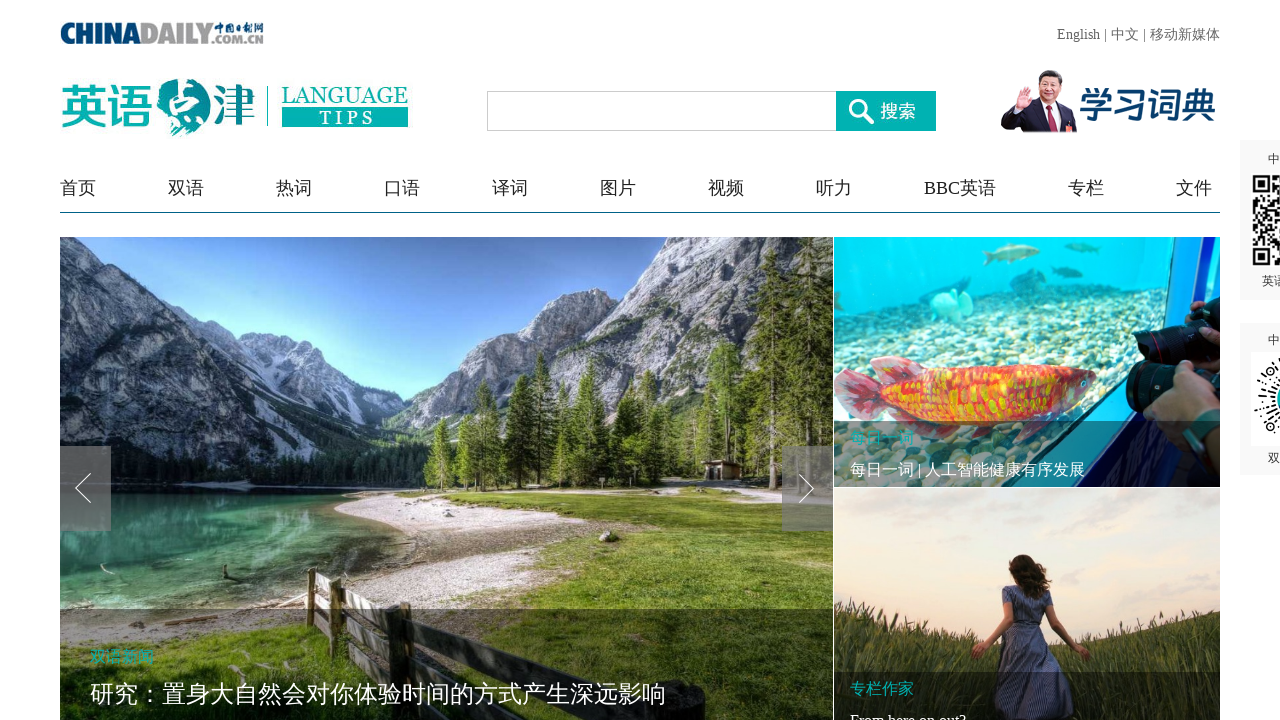

Retrieved page title: 中国日报网英语点津_Language Tips
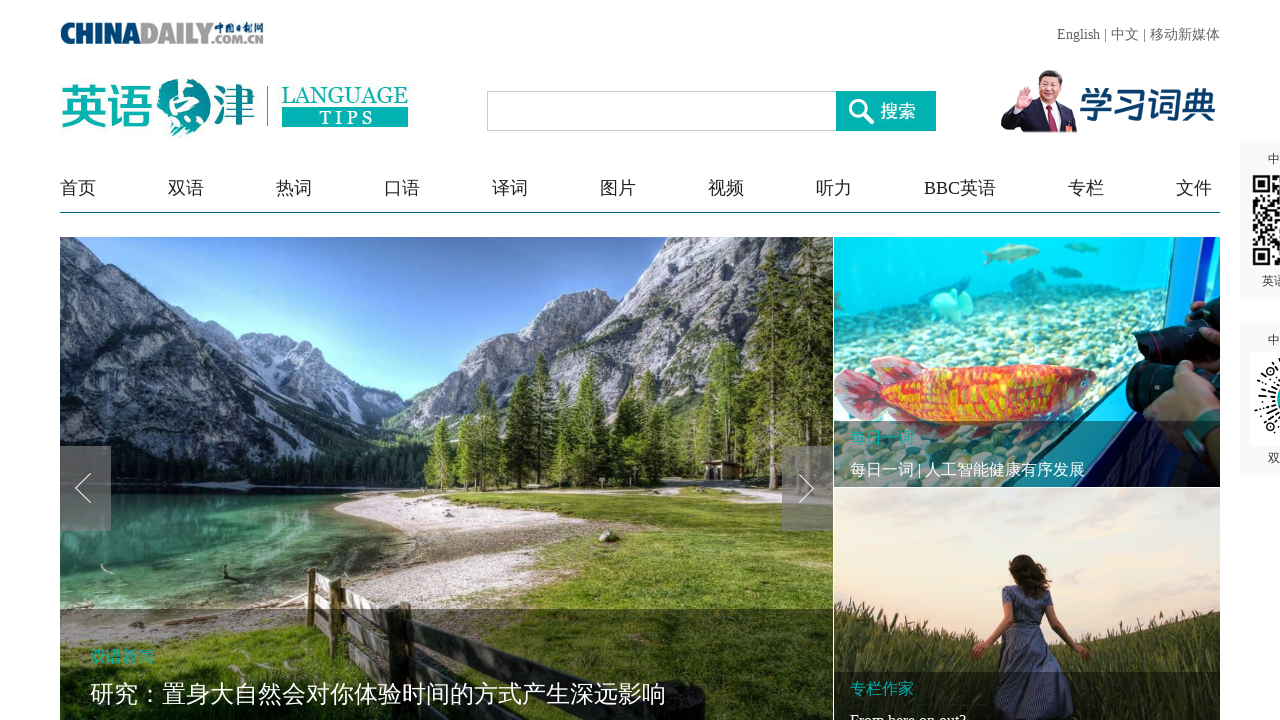

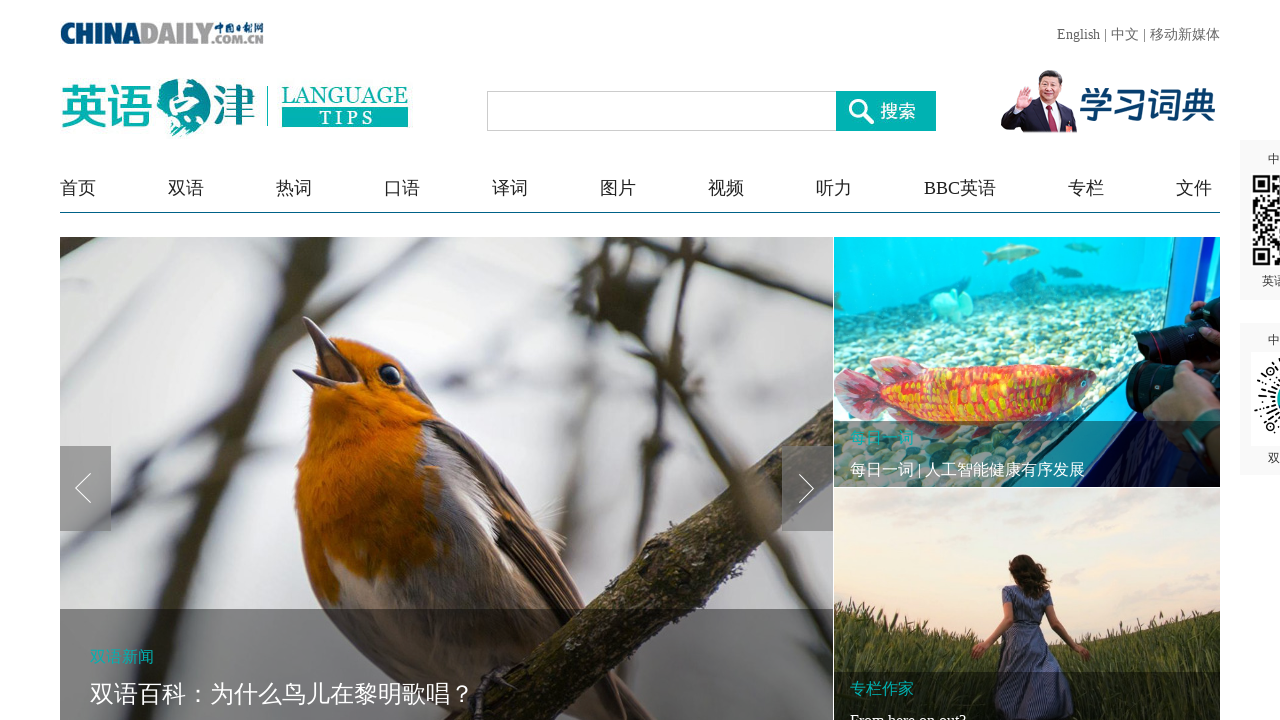